Navigates to the Darkins website, goes to the experiences/tours collection page, and sorts products by price from low to high using the sort dropdown.

Starting URL: https://darkins.in/

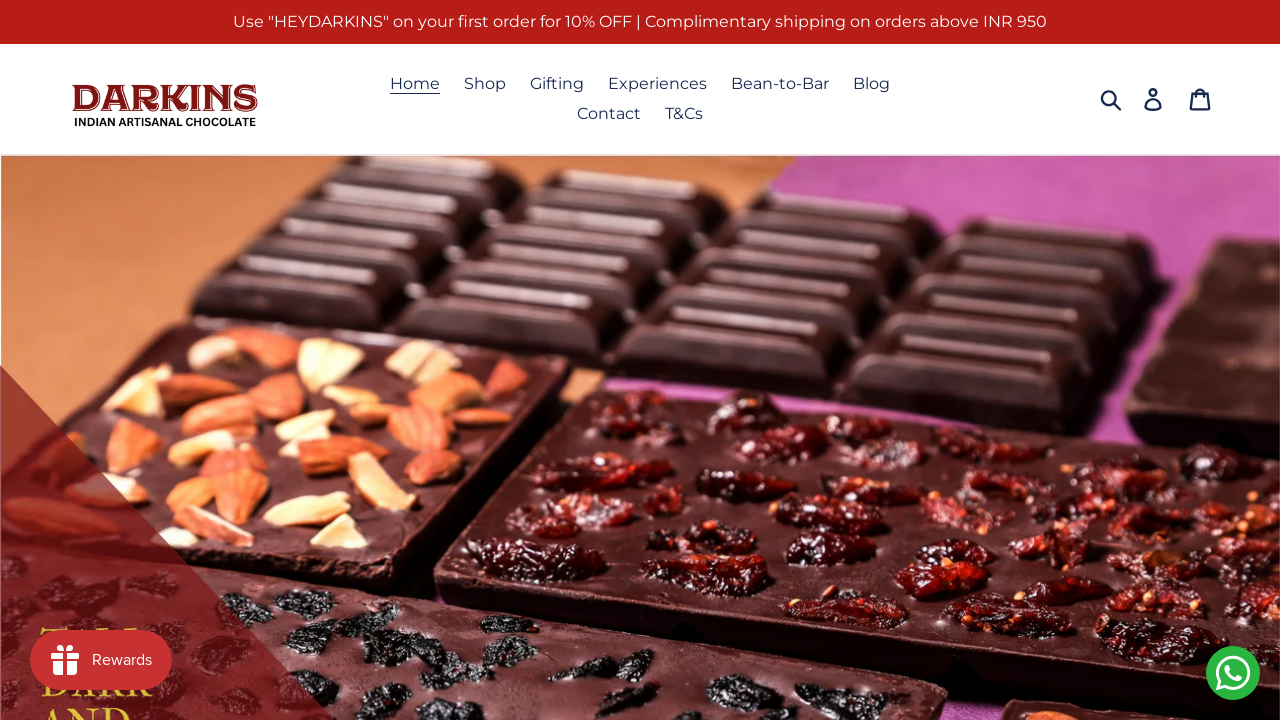

Initial page loaded
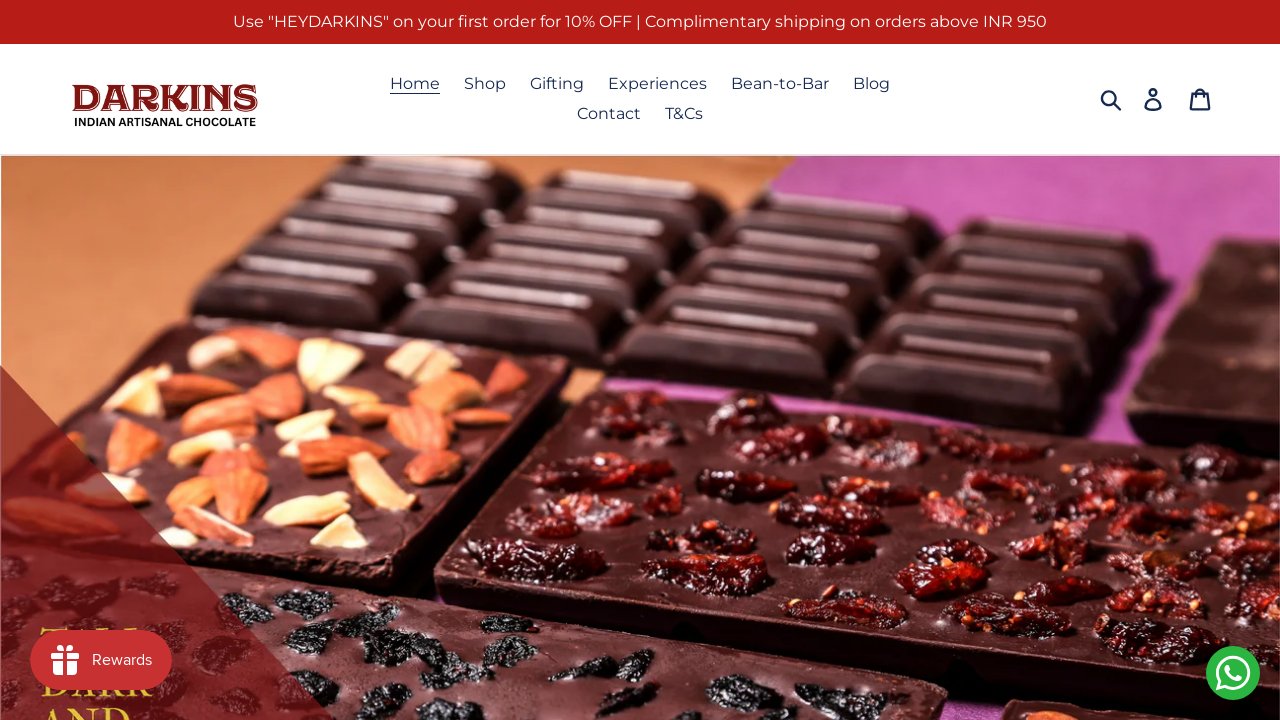

Navigated to experiences/tours collection page
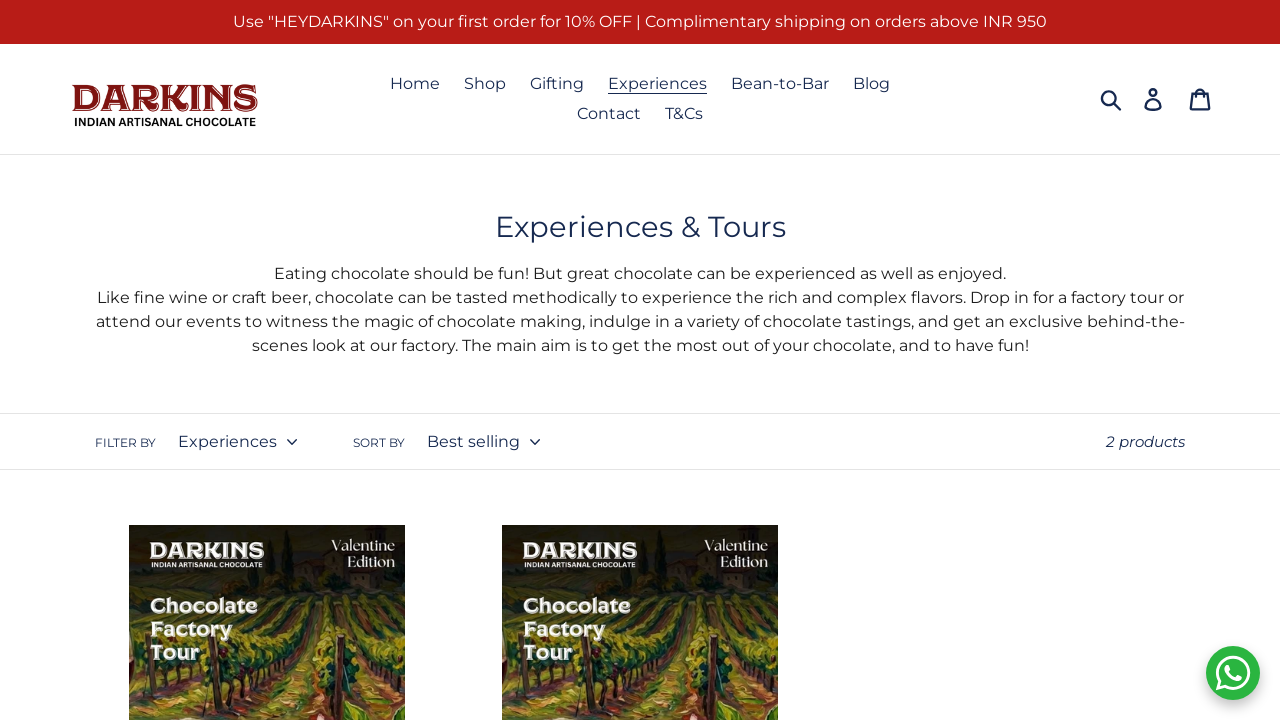

Experiences/tours page loaded
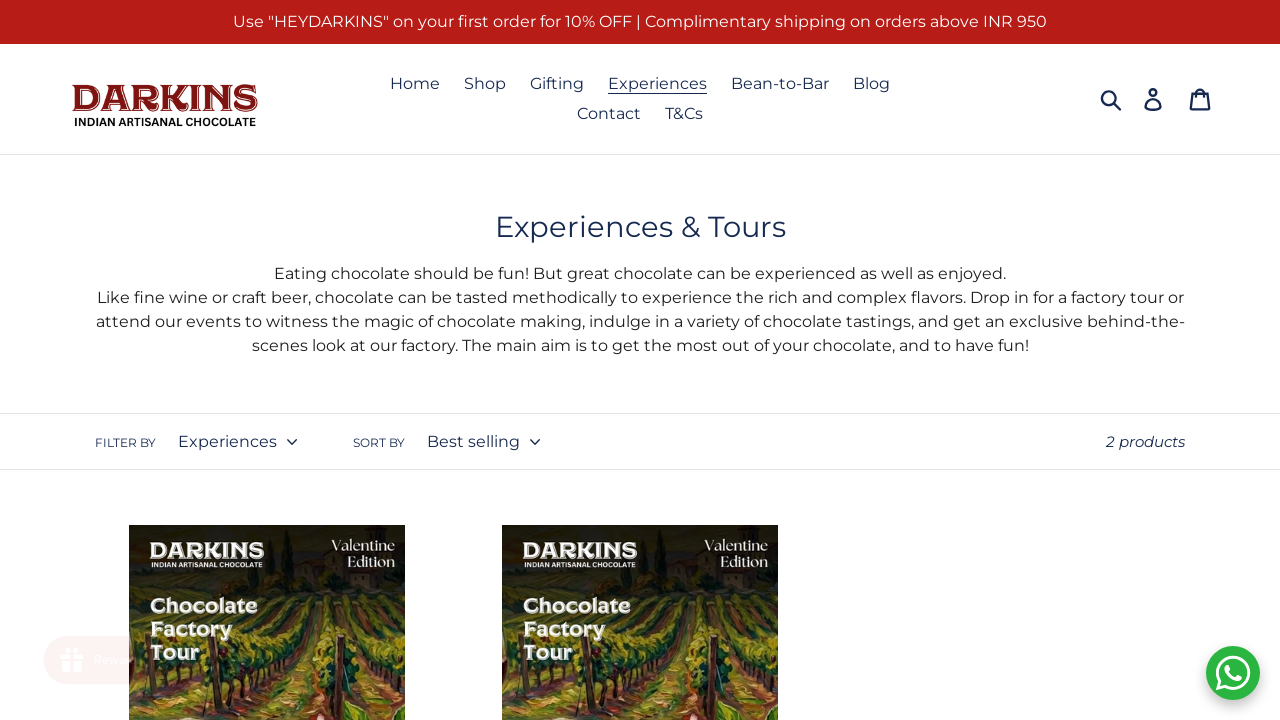

Sort dropdown element found and ready
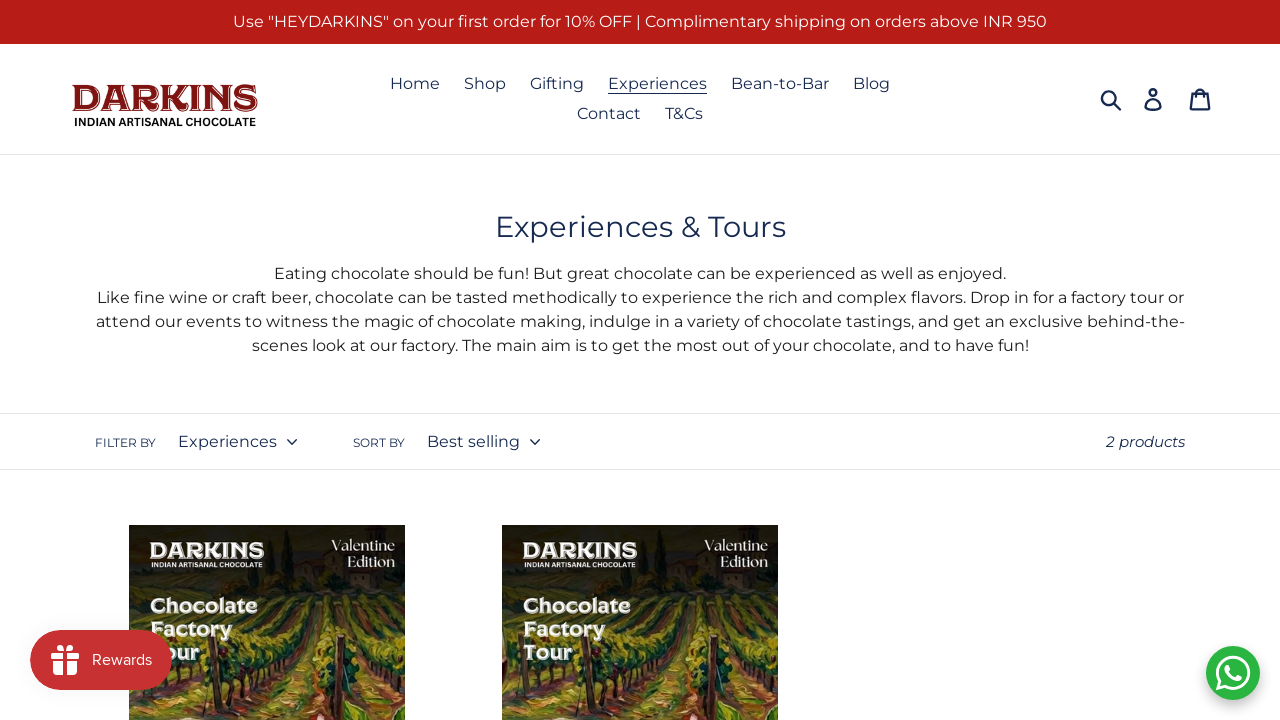

Selected 'Price, low to high' from sort dropdown on select#SortBy
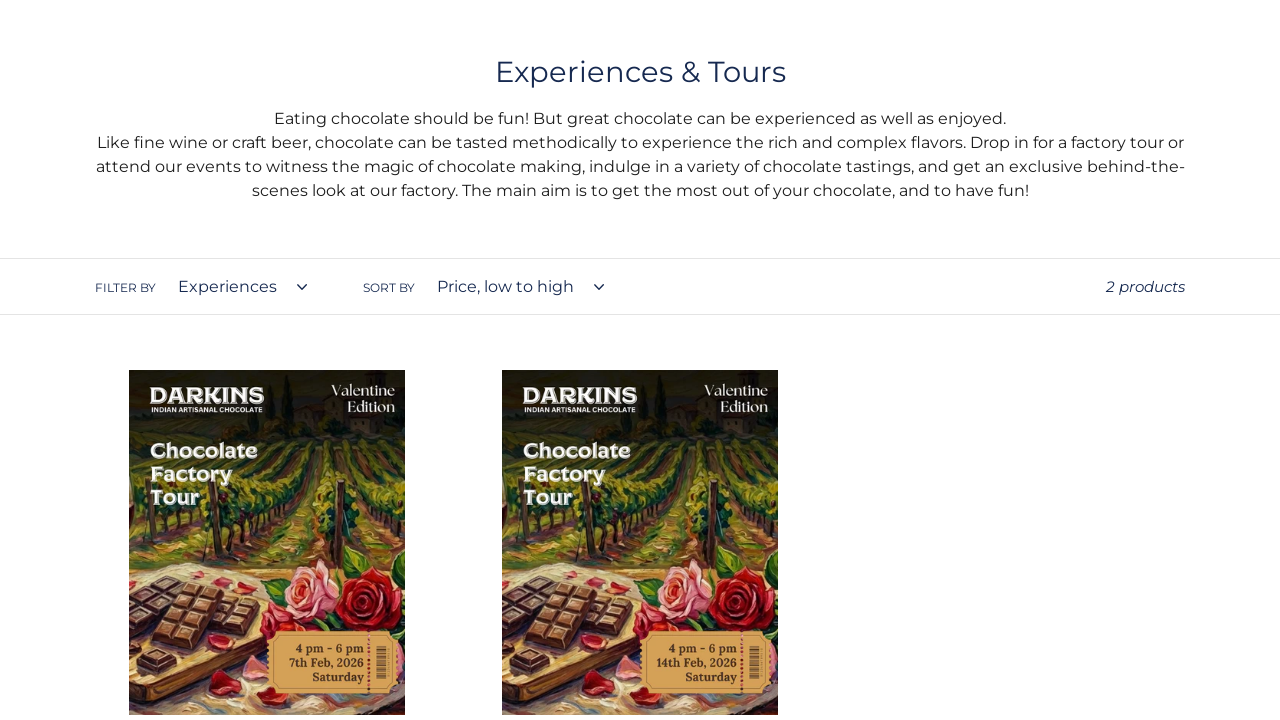

Waited for products to re-sort by price
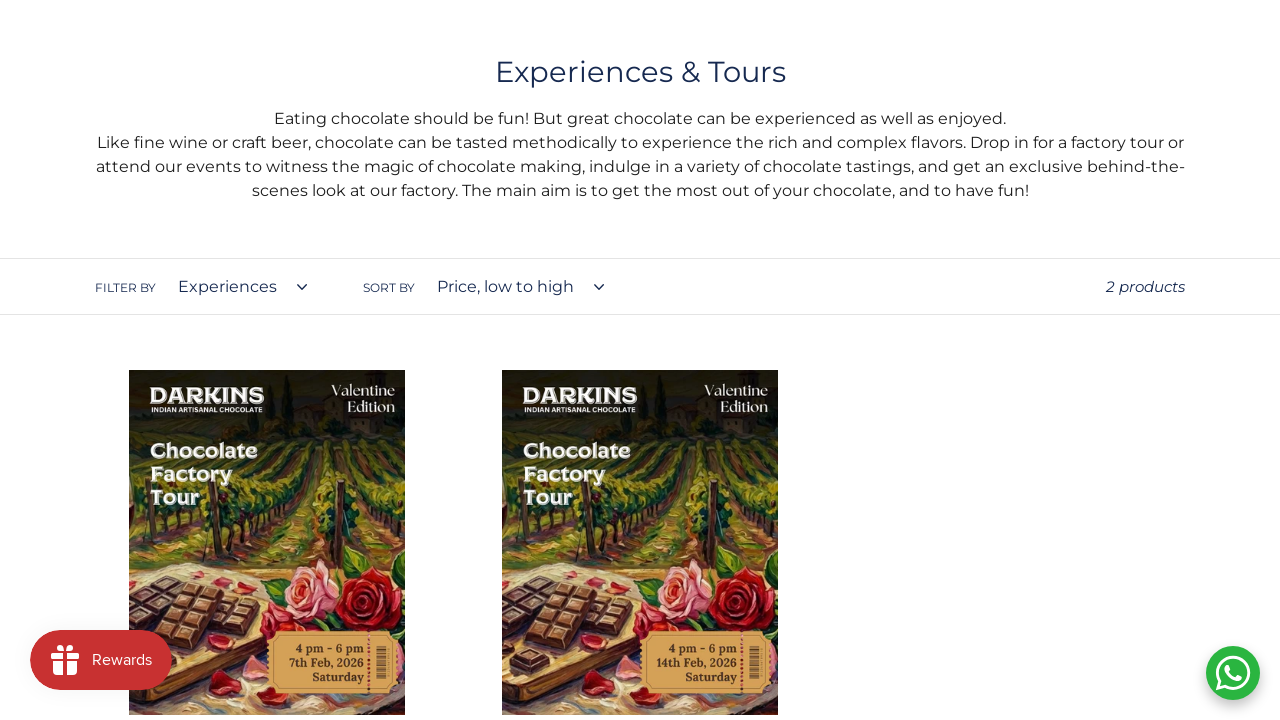

Verified products are displayed in grid view
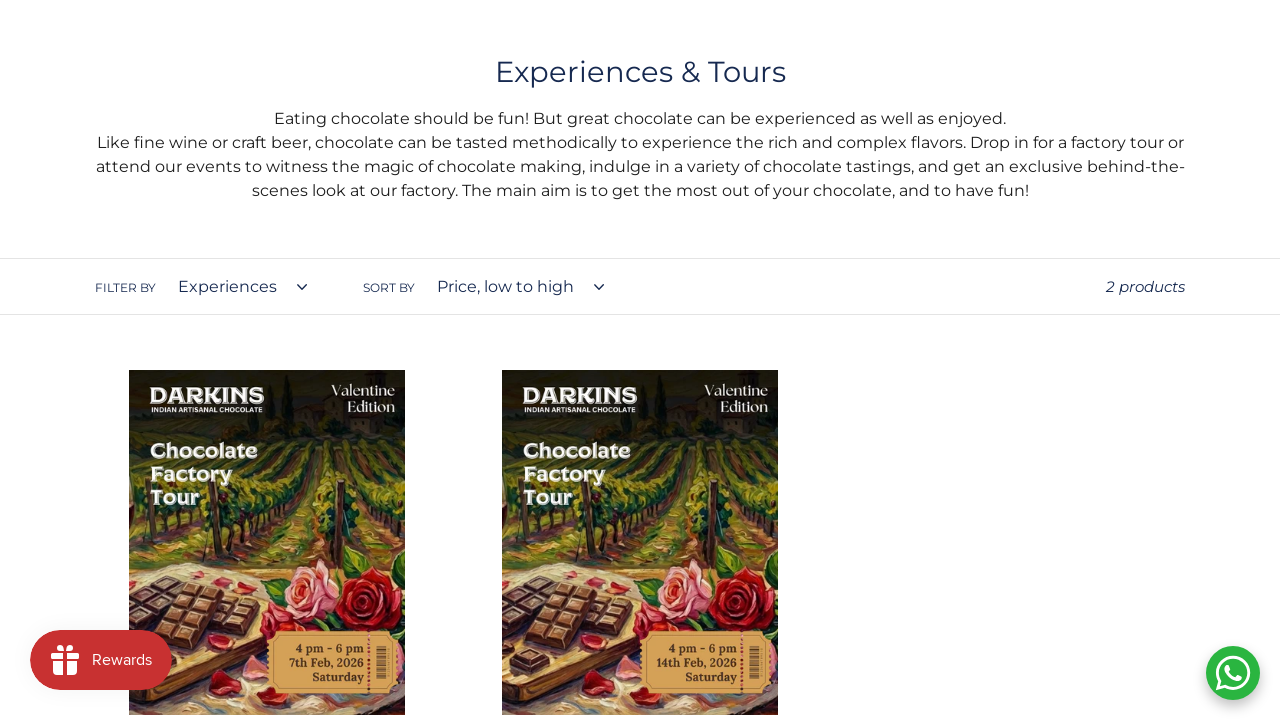

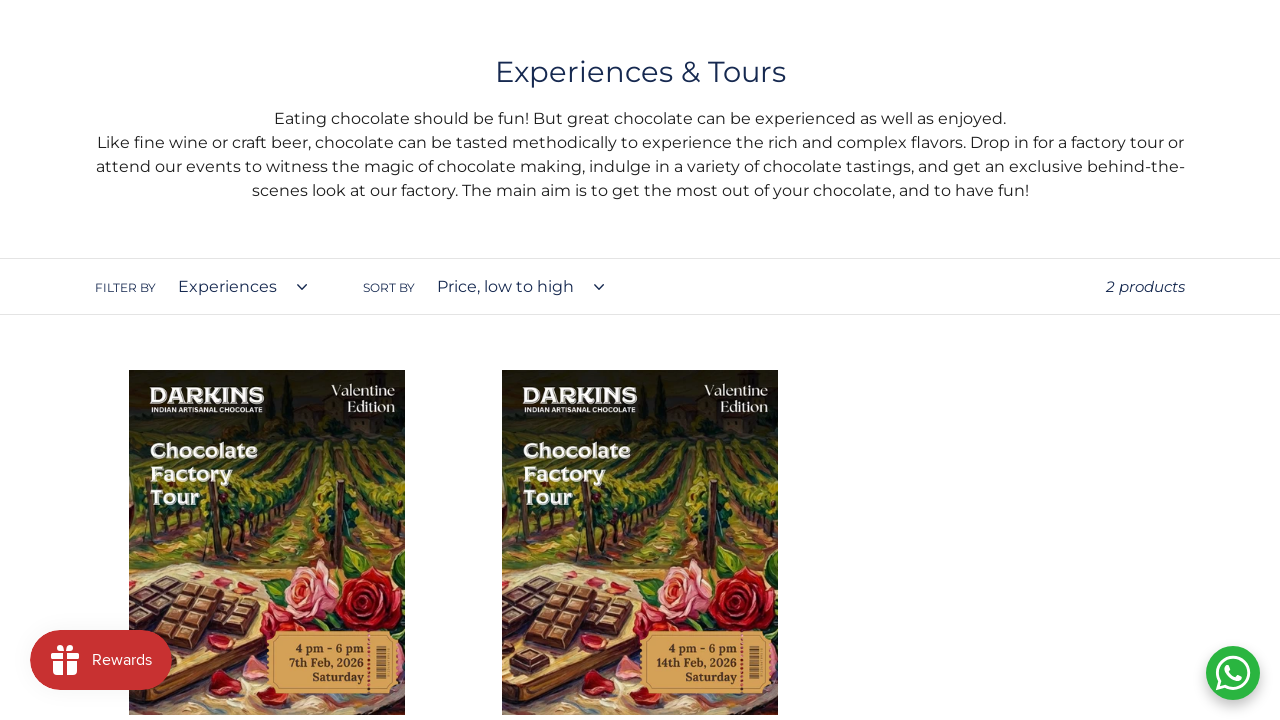